Tests the complete flight booking flow on BlazeDemo by selecting departure/destination cities, choosing a flight, filling passenger details and payment information, and completing the purchase.

Starting URL: http://blazedemo.com/

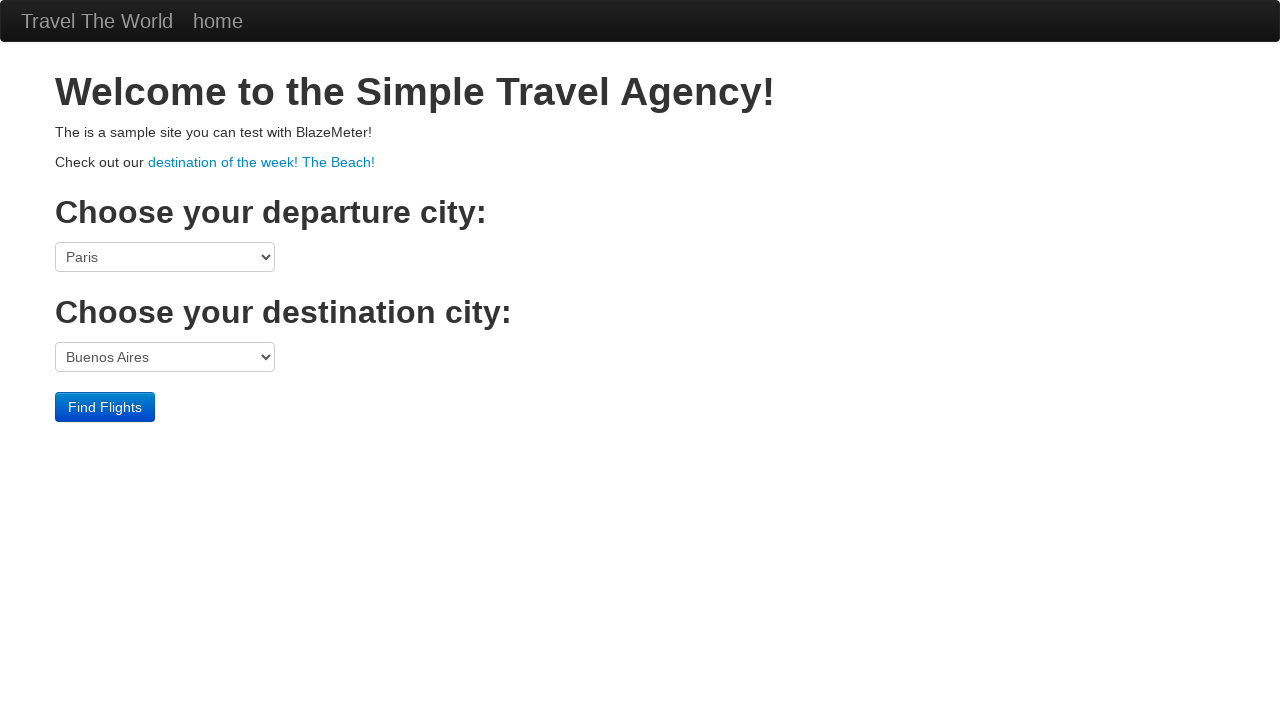

Selected departure city (San Diego) from dropdown on select[name='fromPort']
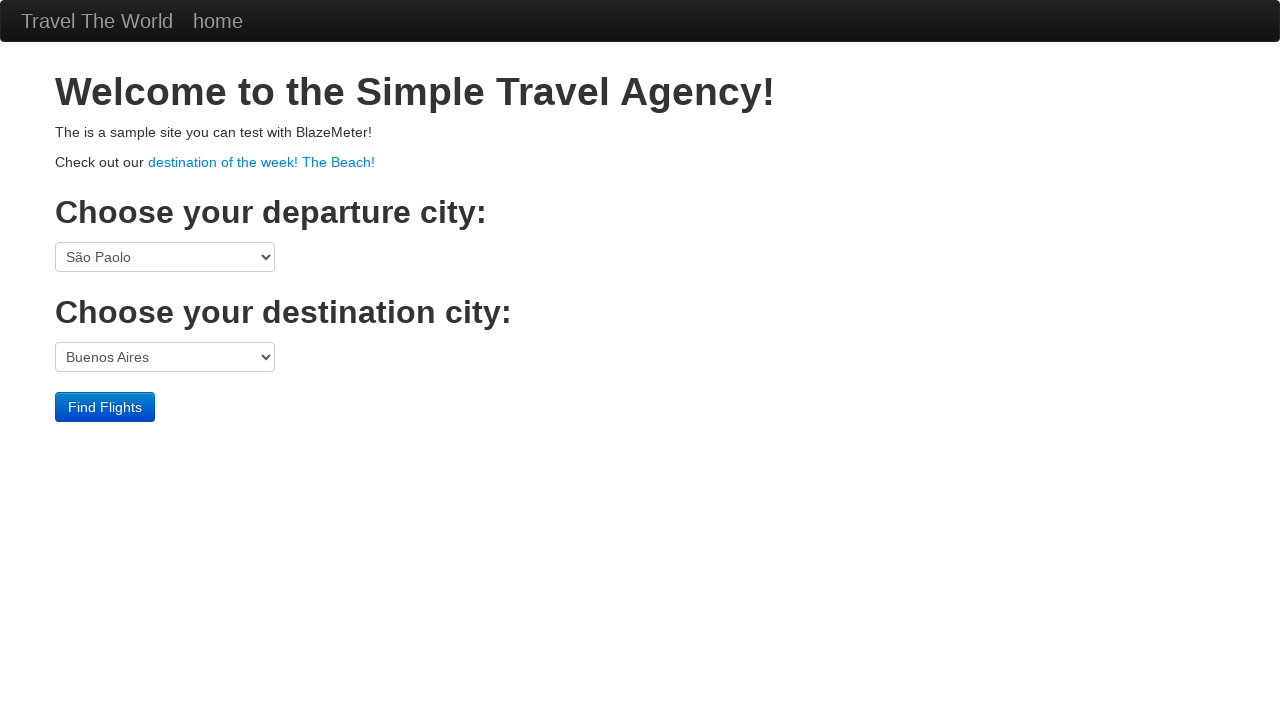

Selected destination city (New York) from dropdown on select[name='toPort']
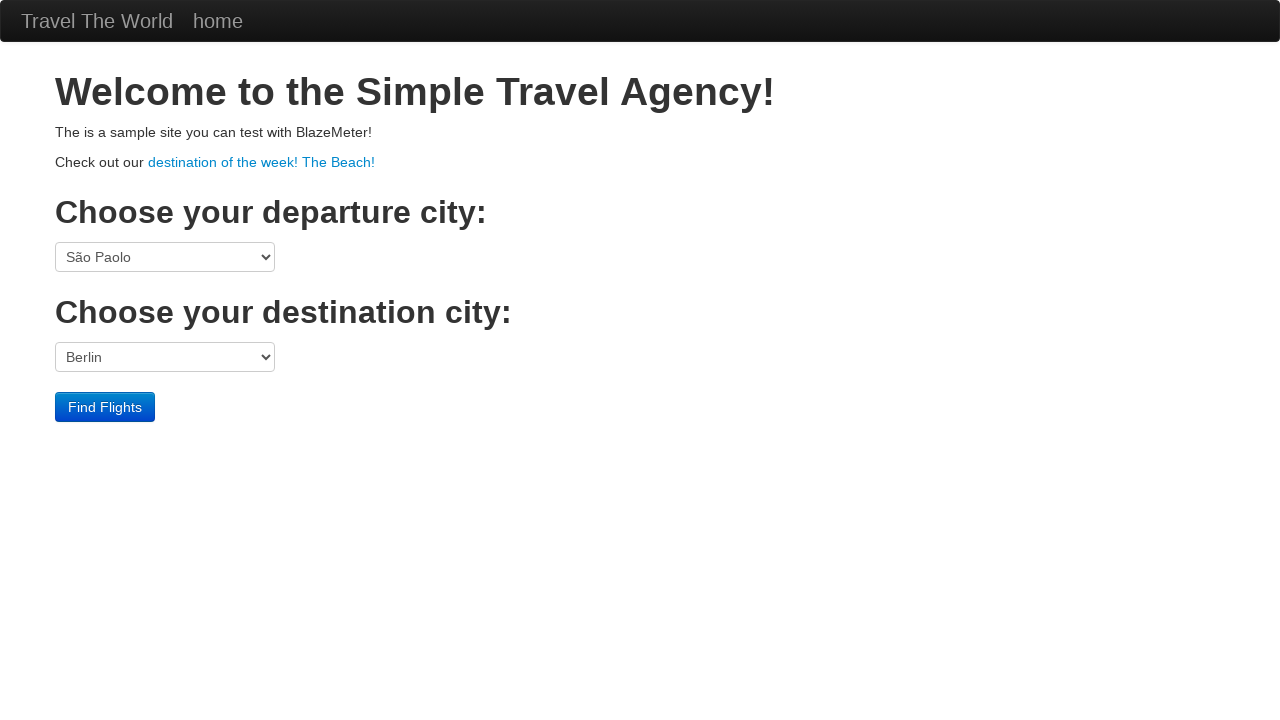

Clicked Find Flights button at (105, 407) on input[value='Find Flights']
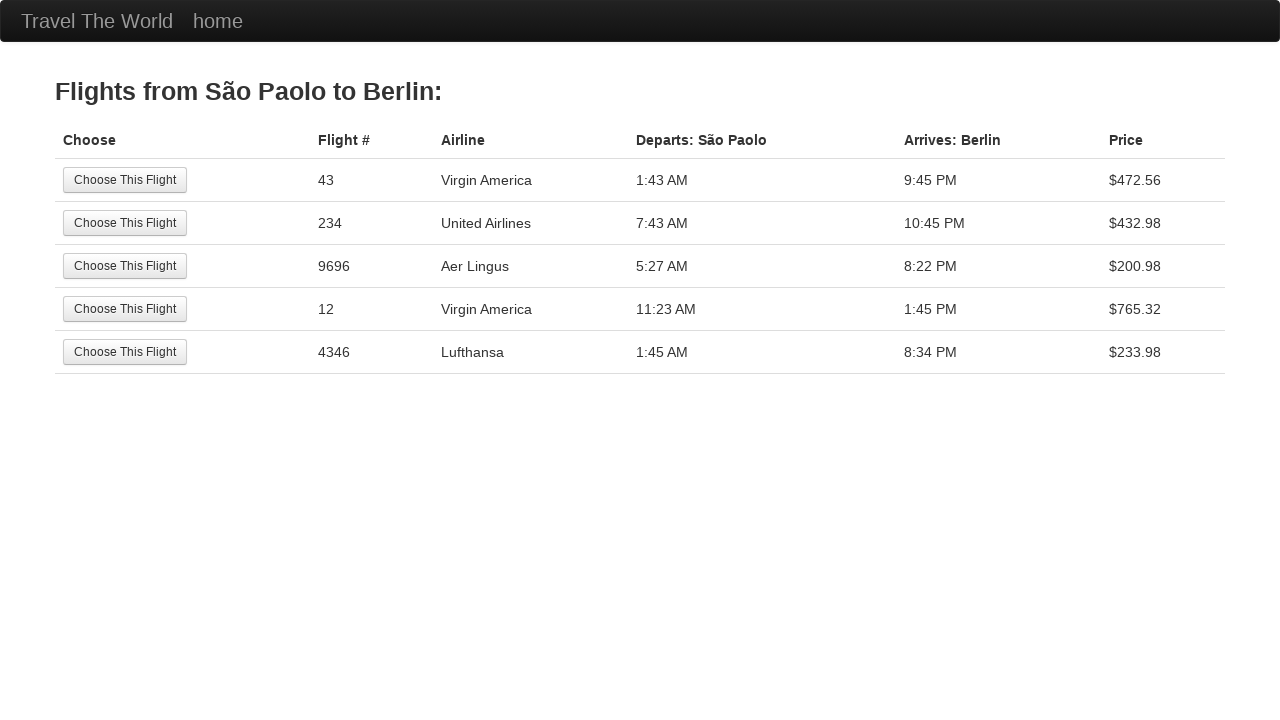

Selected the third flight option at (125, 266) on input[value='Choose This Flight'] >> nth=2
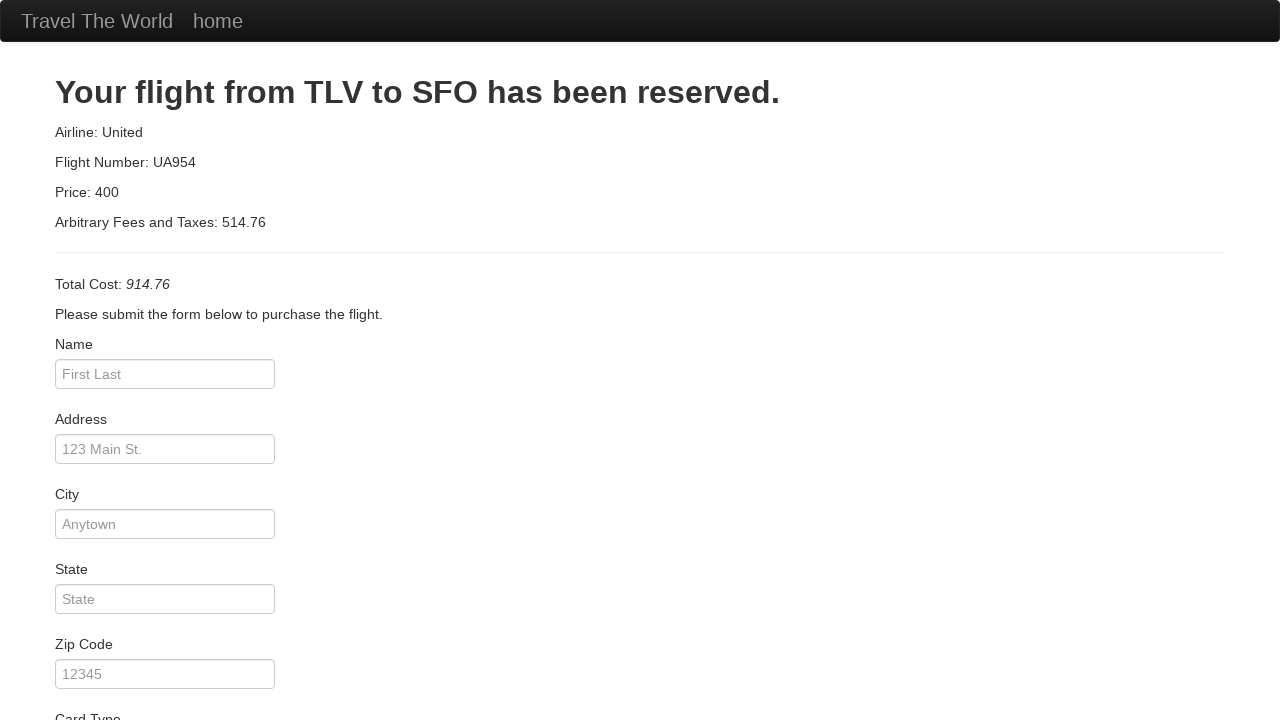

Entered passenger name 'Sherlock Holmeswa' on #inputName
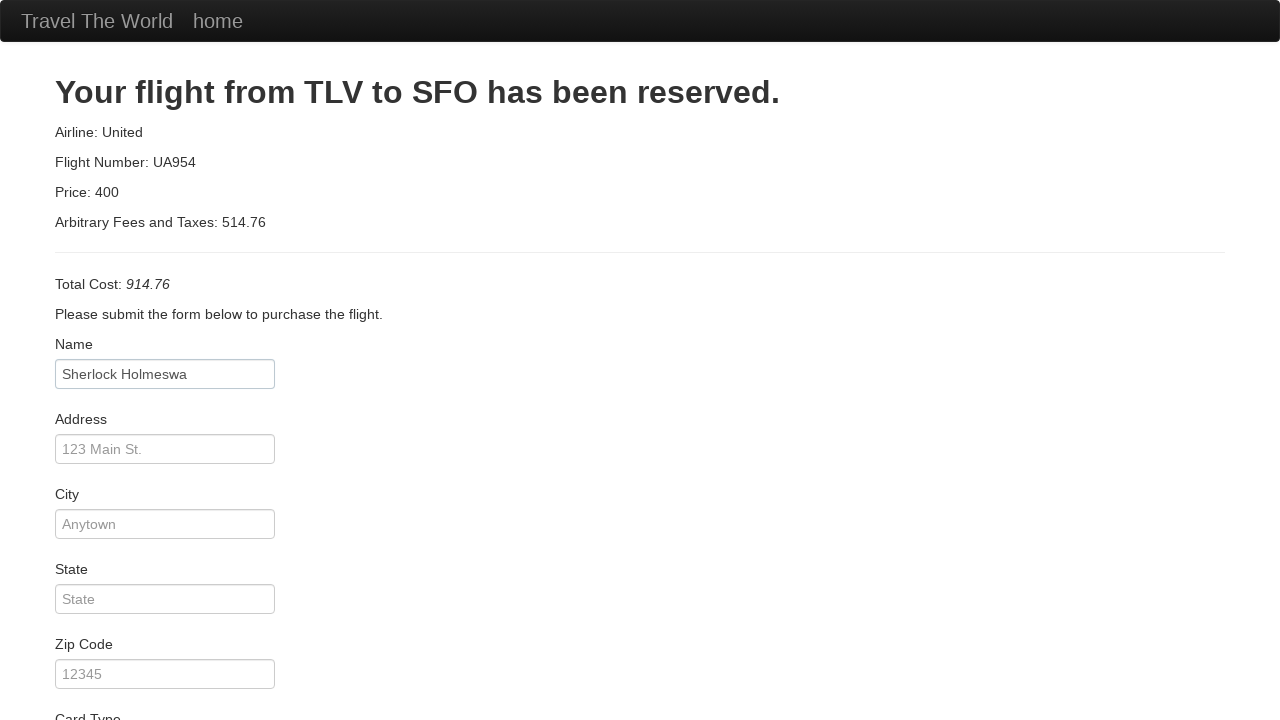

Entered passenger address '221B Baker Street' on #address
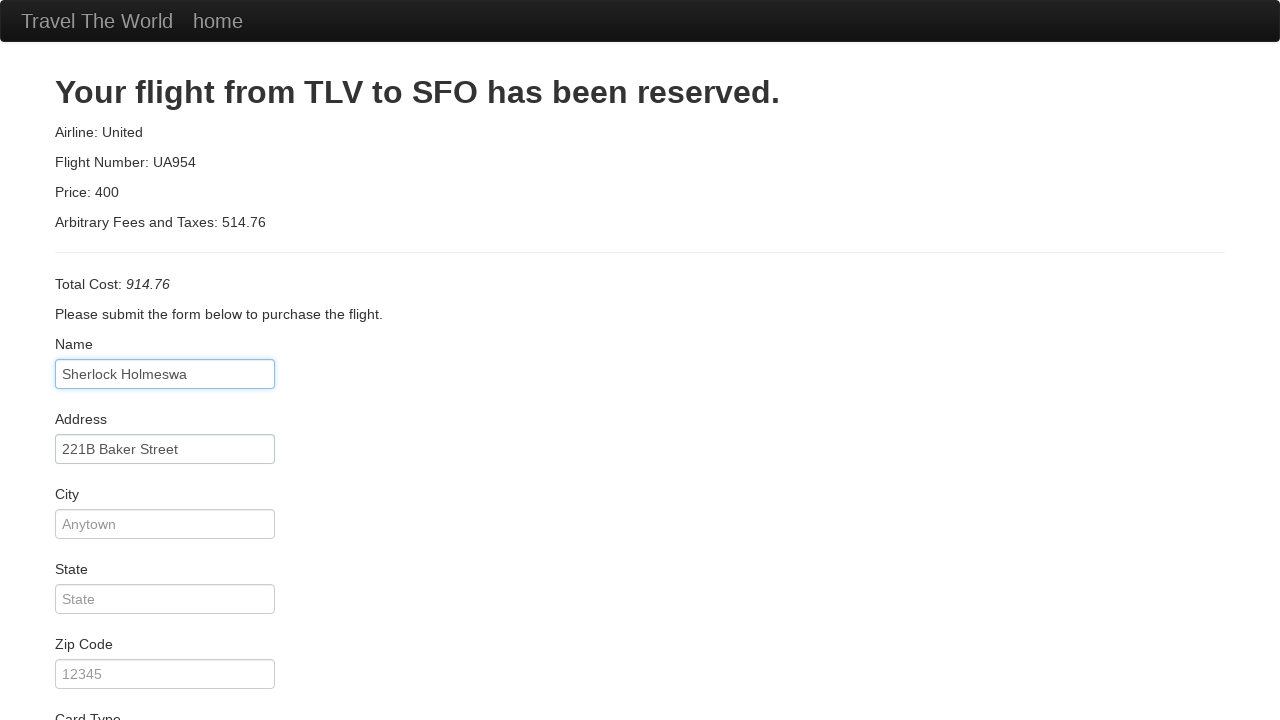

Entered passenger city 'London' on #city
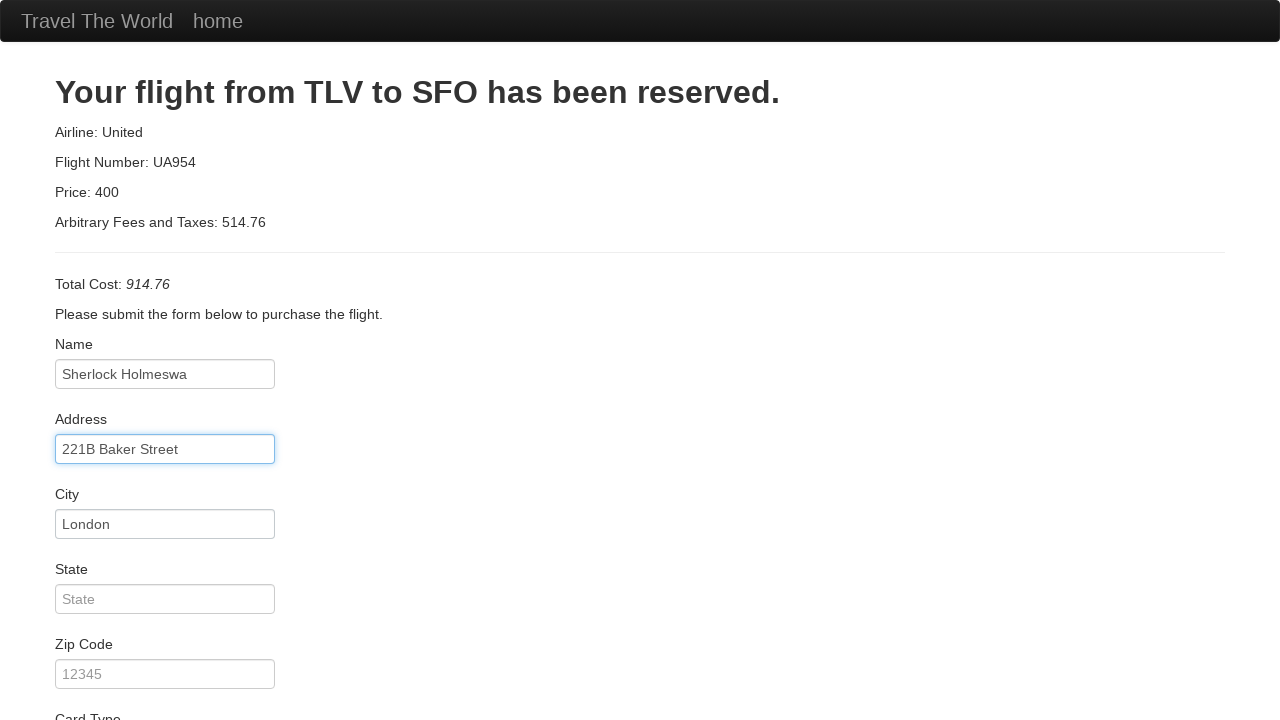

Entered passenger state/country 'United Kingdom' on #state
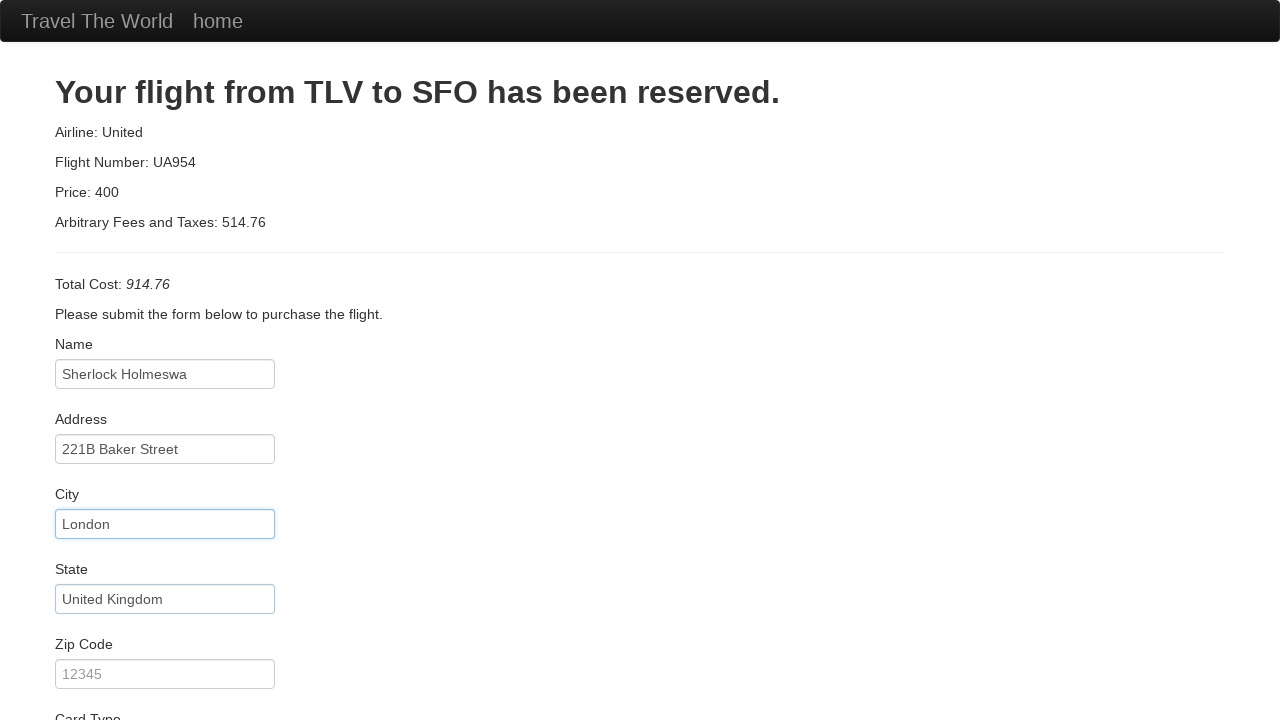

Entered passenger zip code '72046' on #zipCode
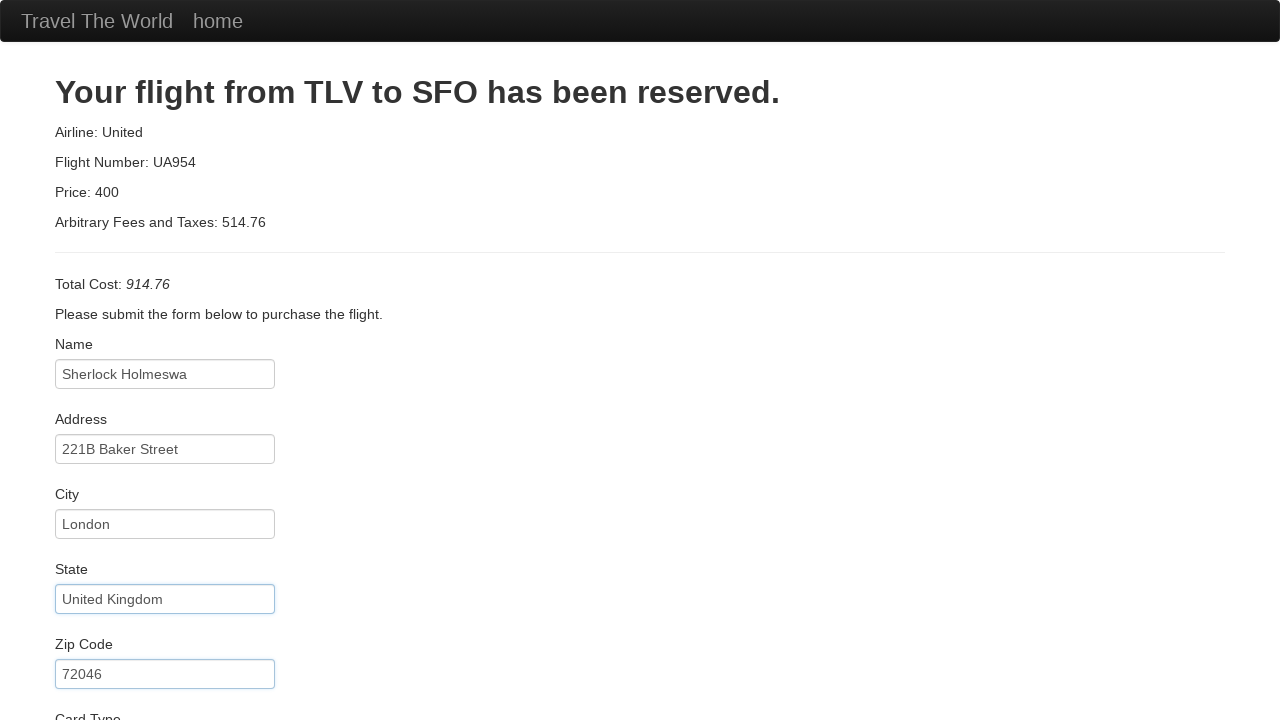

Selected card type 'American Express' on select[name='cardType']
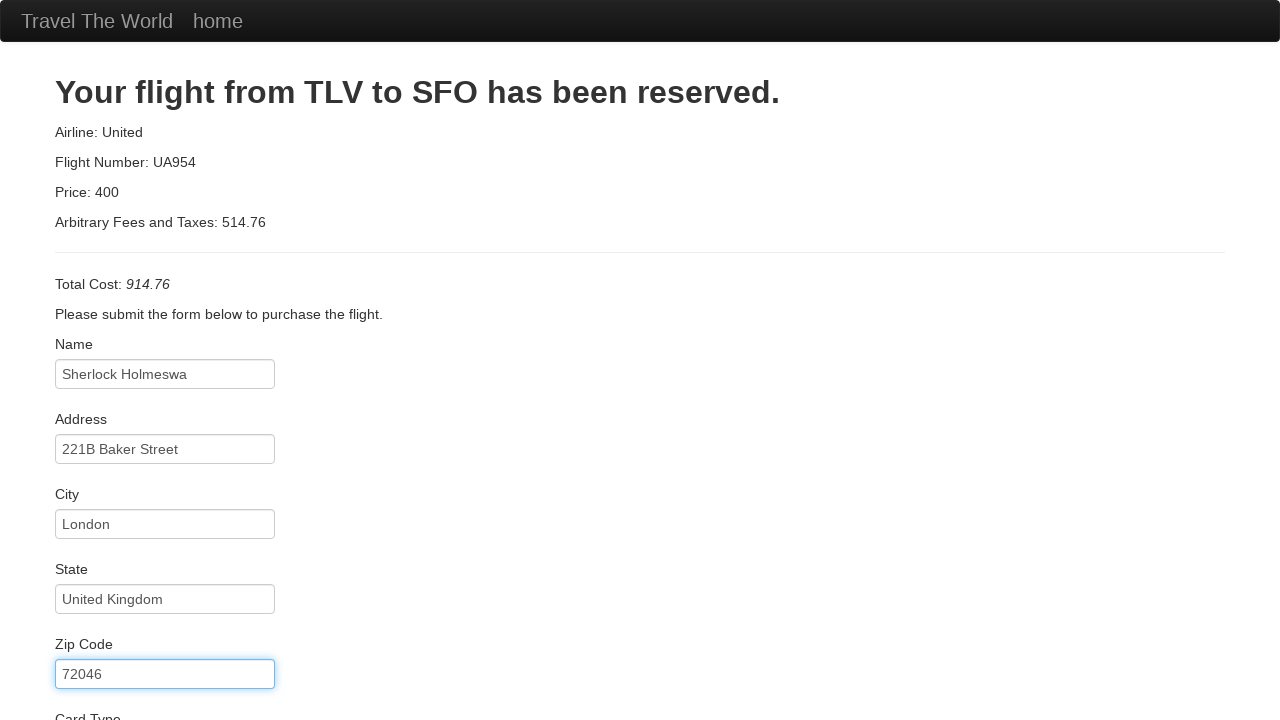

Entered credit card number on #creditCardNumber
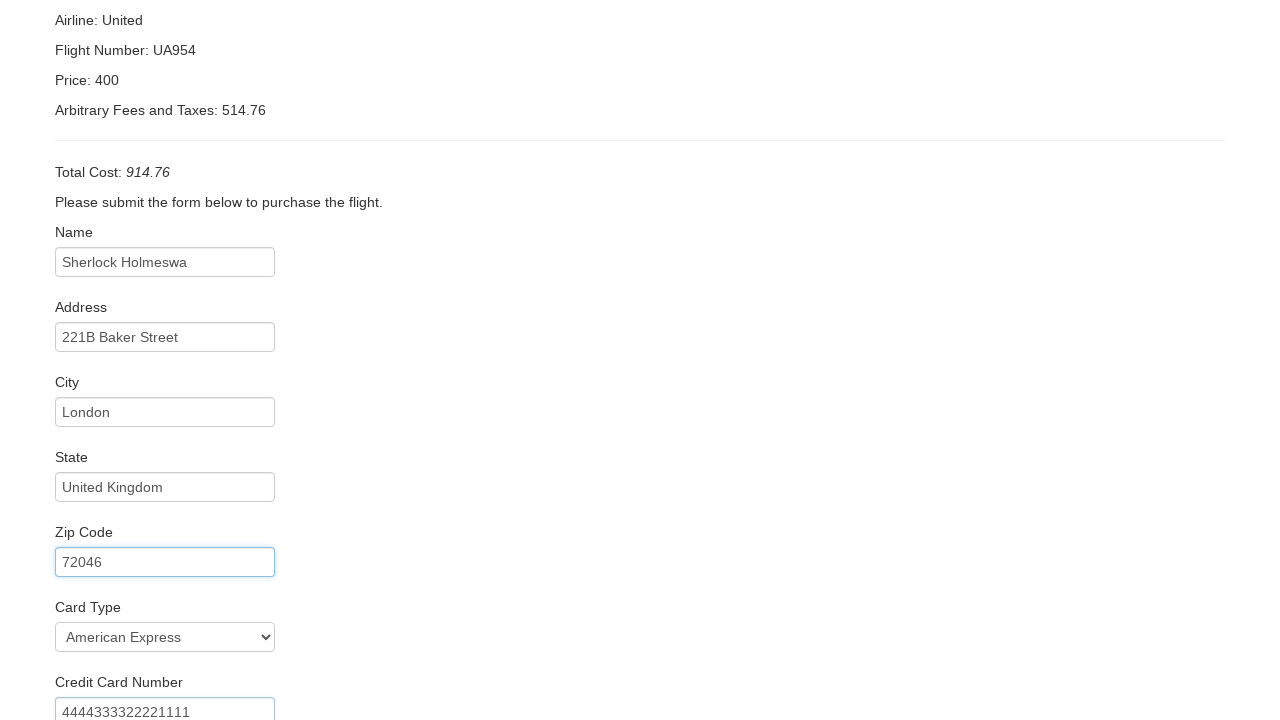

Entered credit card expiry month '07' on #creditCardMonth
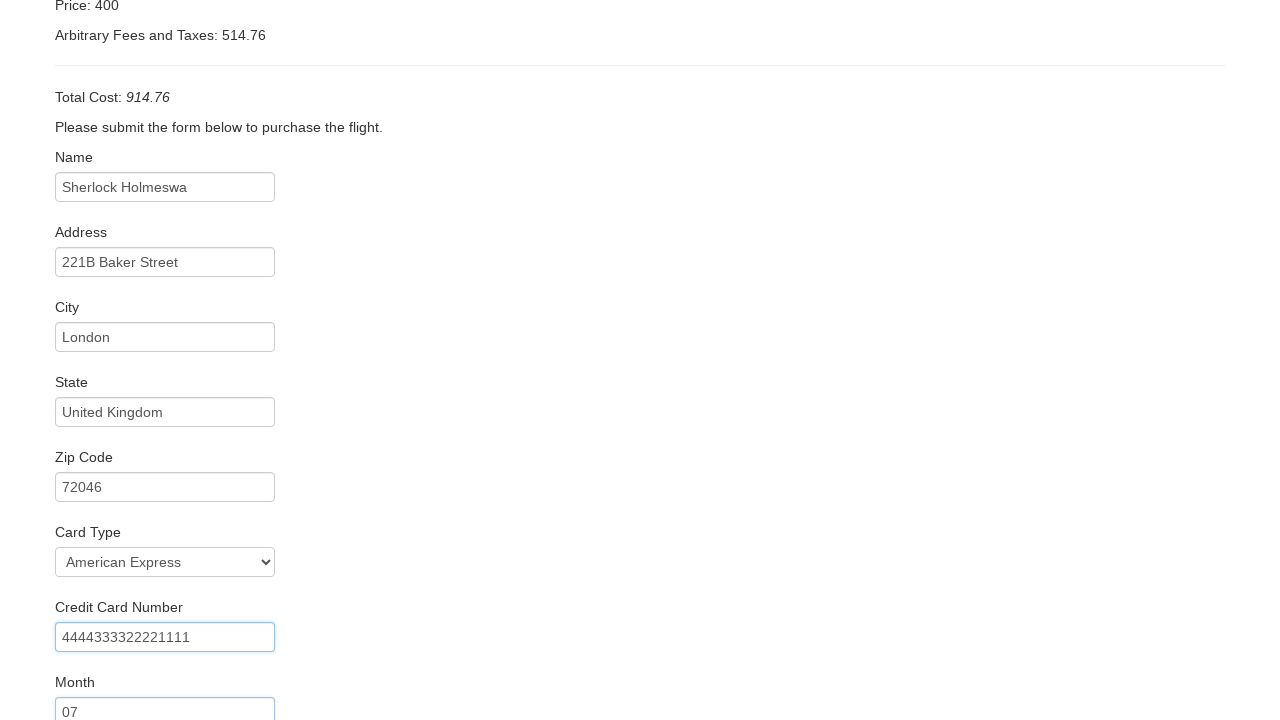

Entered credit card expiry year '2024' on #creditCardYear
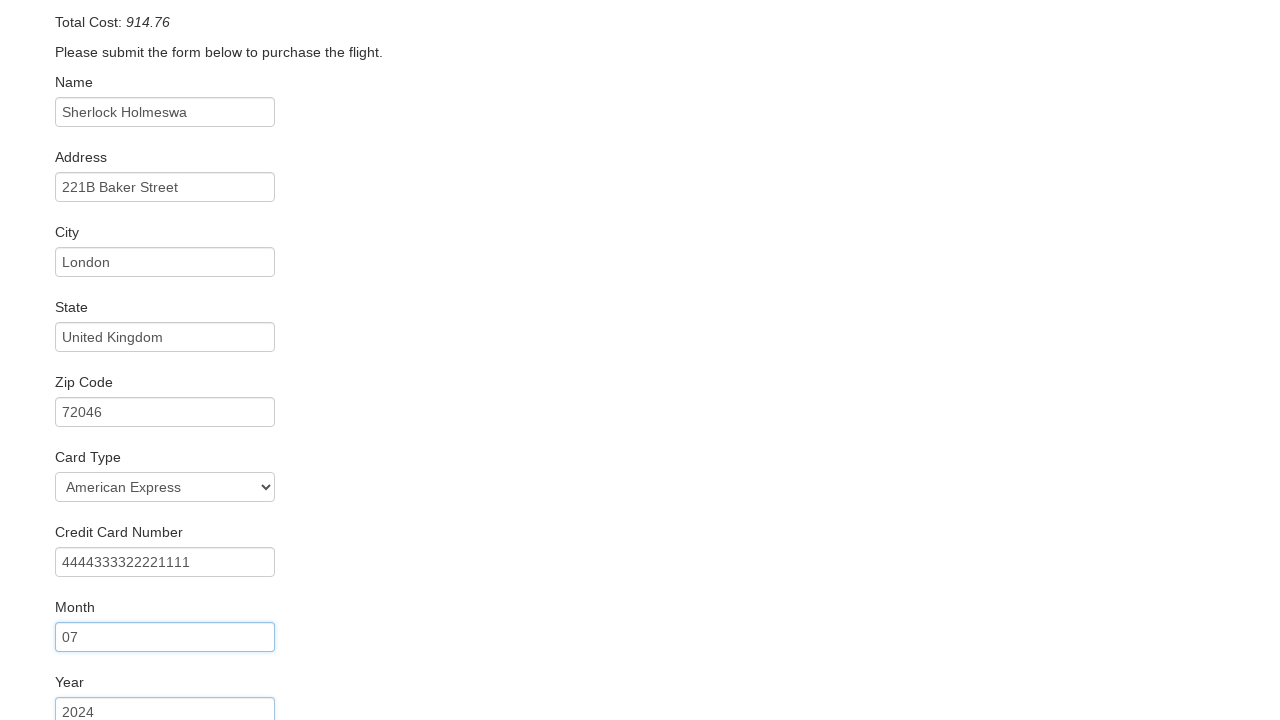

Entered cardholder name 'Sherlock Holmeswa' on #nameOnCard
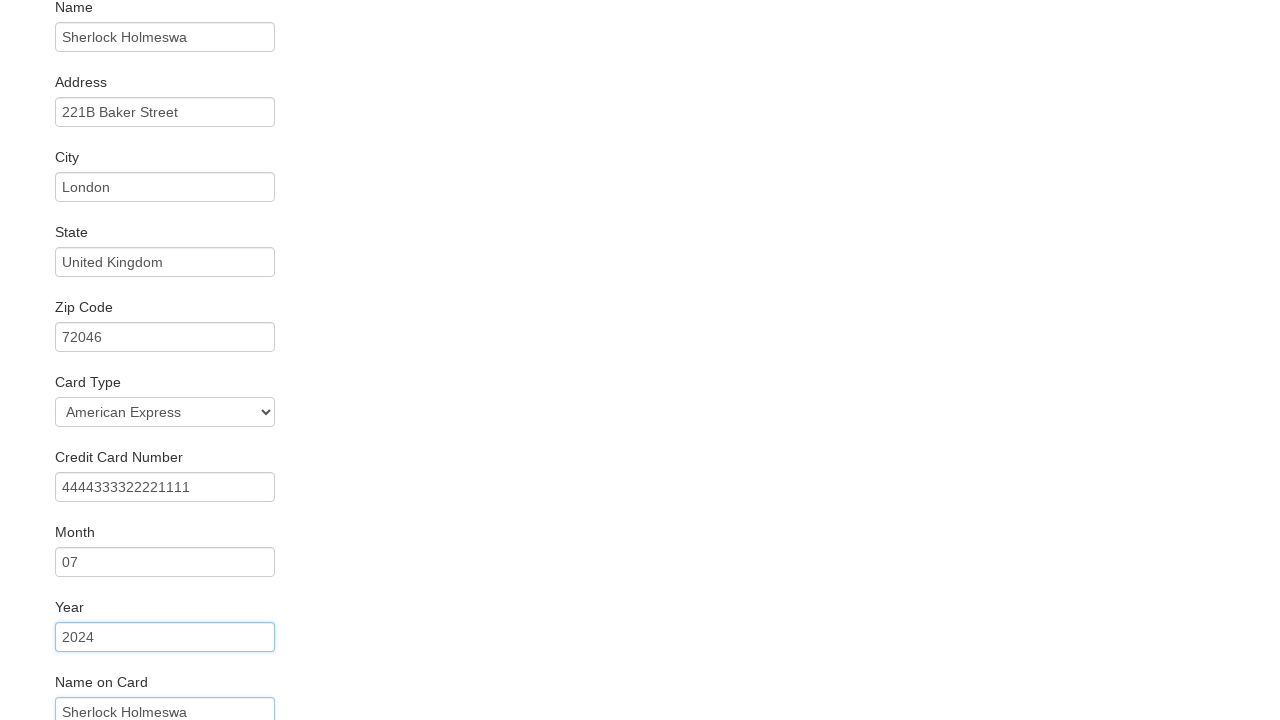

Clicked 'Remember Me' checkbox at (62, 656) on #rememberMe
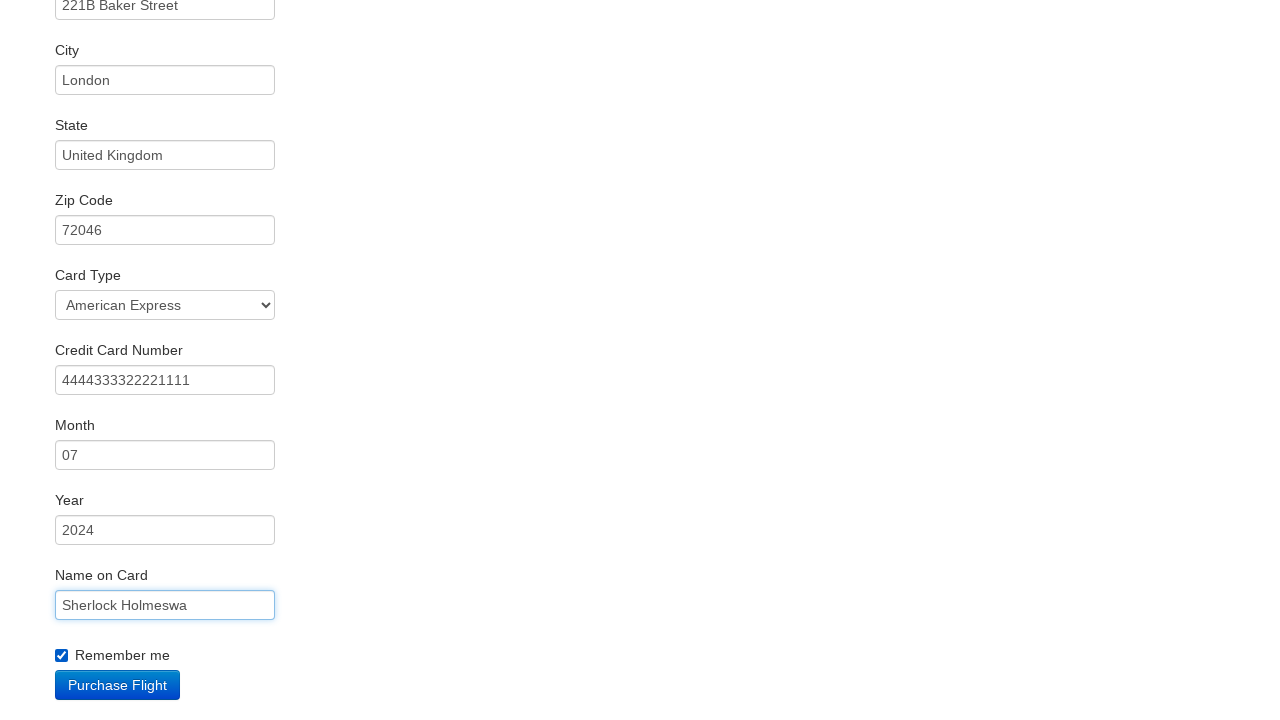

Clicked Purchase Flight button to complete booking at (118, 685) on input[value='Purchase Flight']
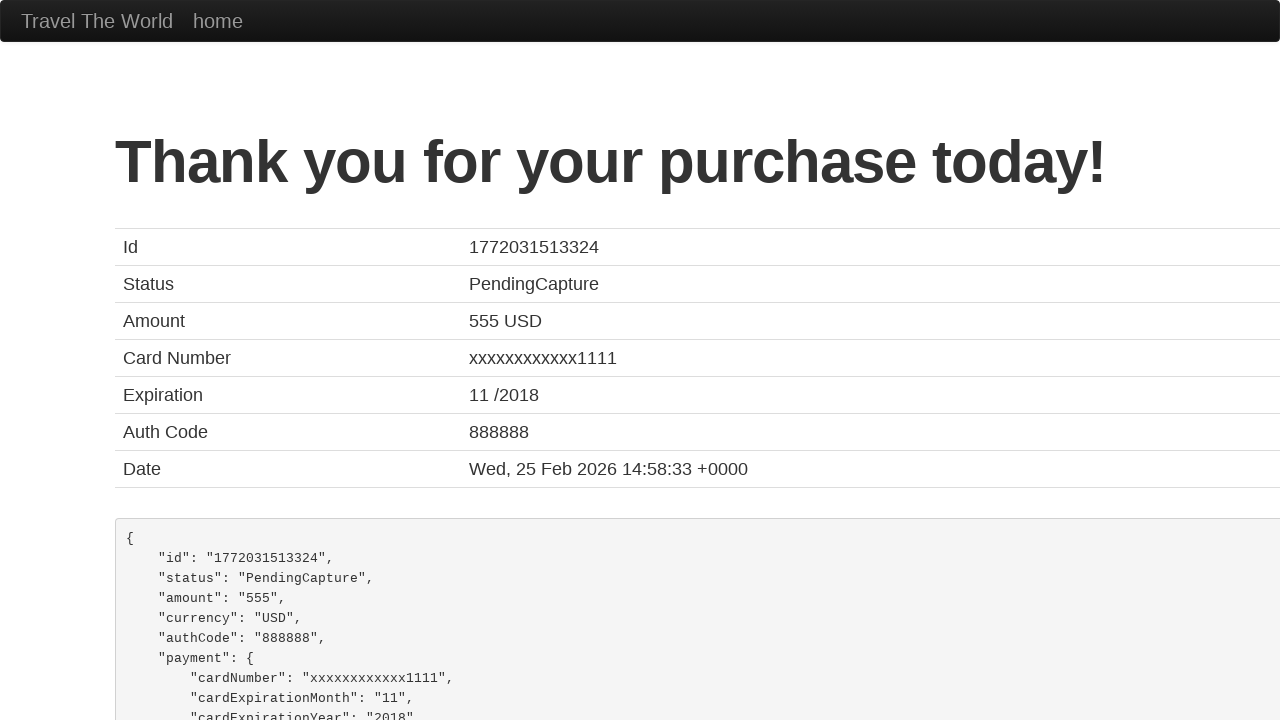

Waited for confirmation page to load
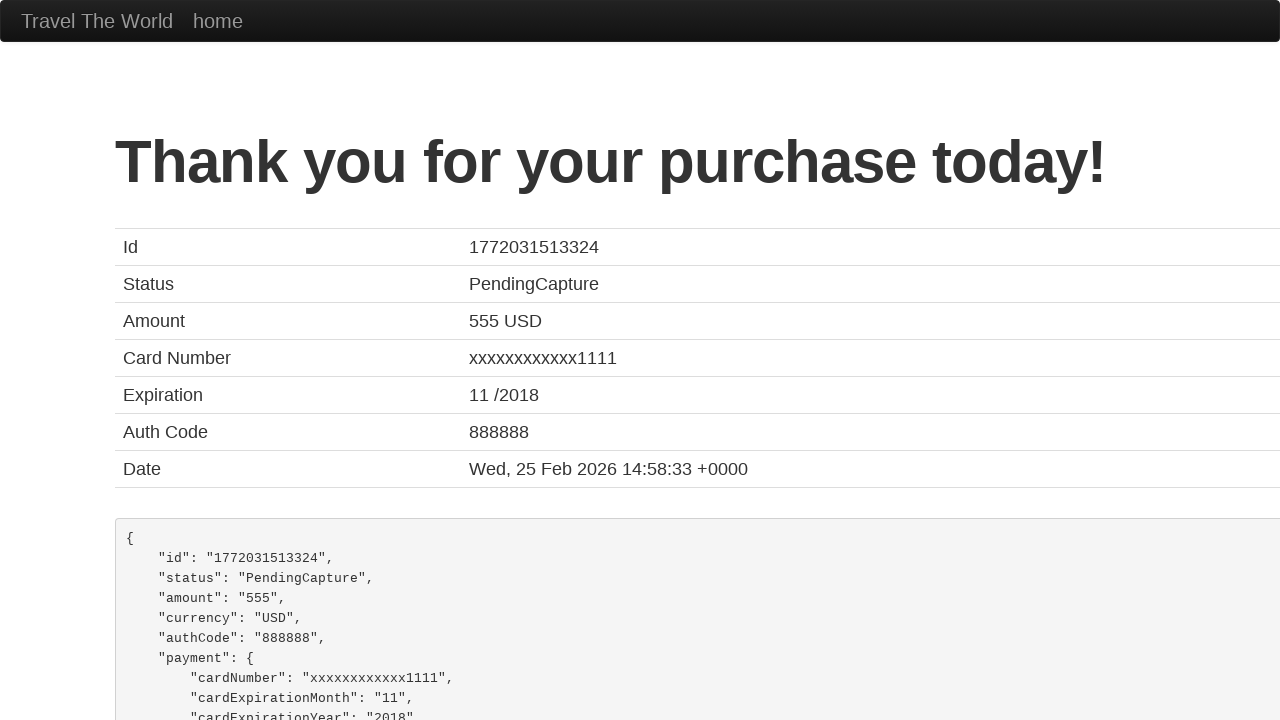

Flight booking confirmed with ID: 1772031513324
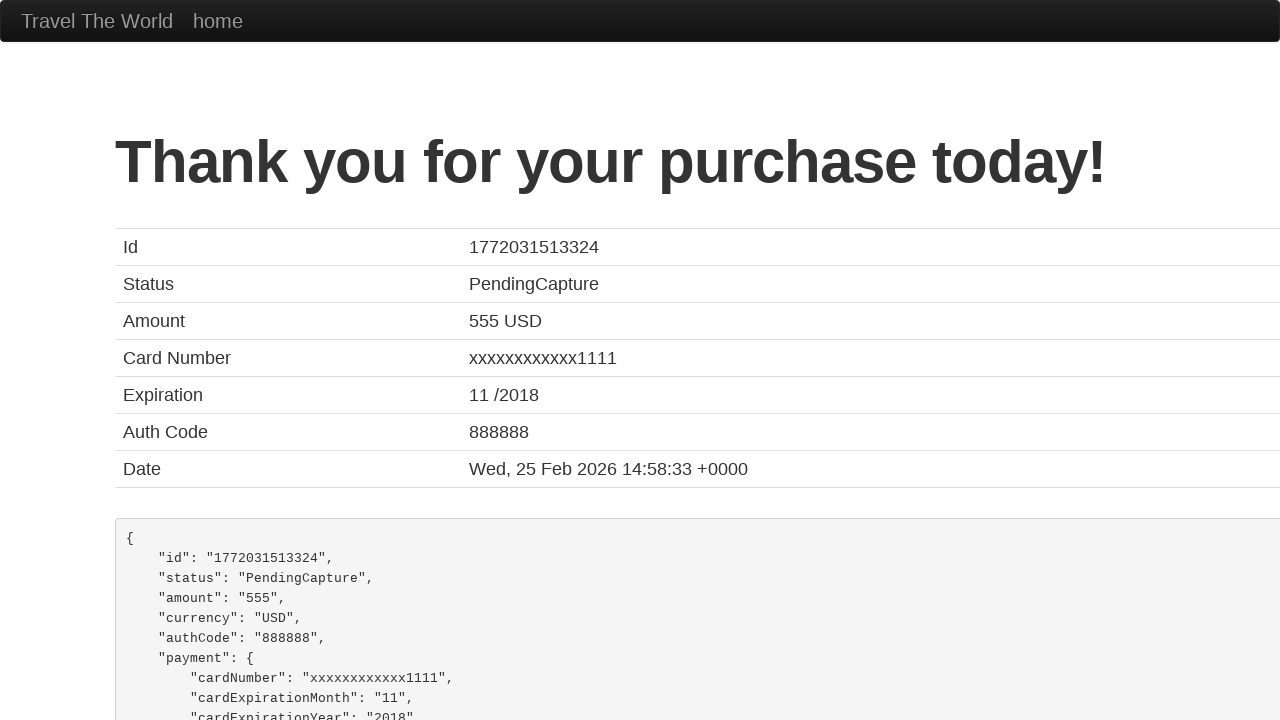

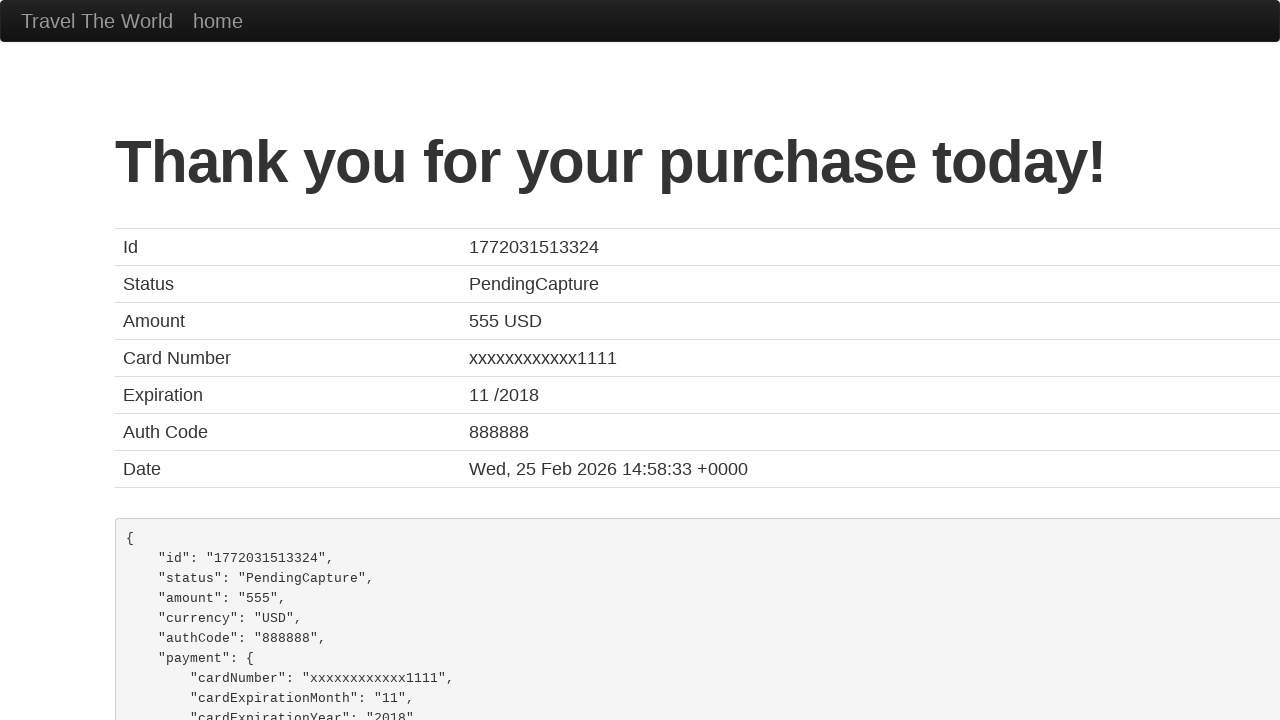